Tests web table sorting functionality by clicking on the first column header and verifying the table data

Starting URL: https://rahulshettyacademy.com/seleniumPractise/#/offers

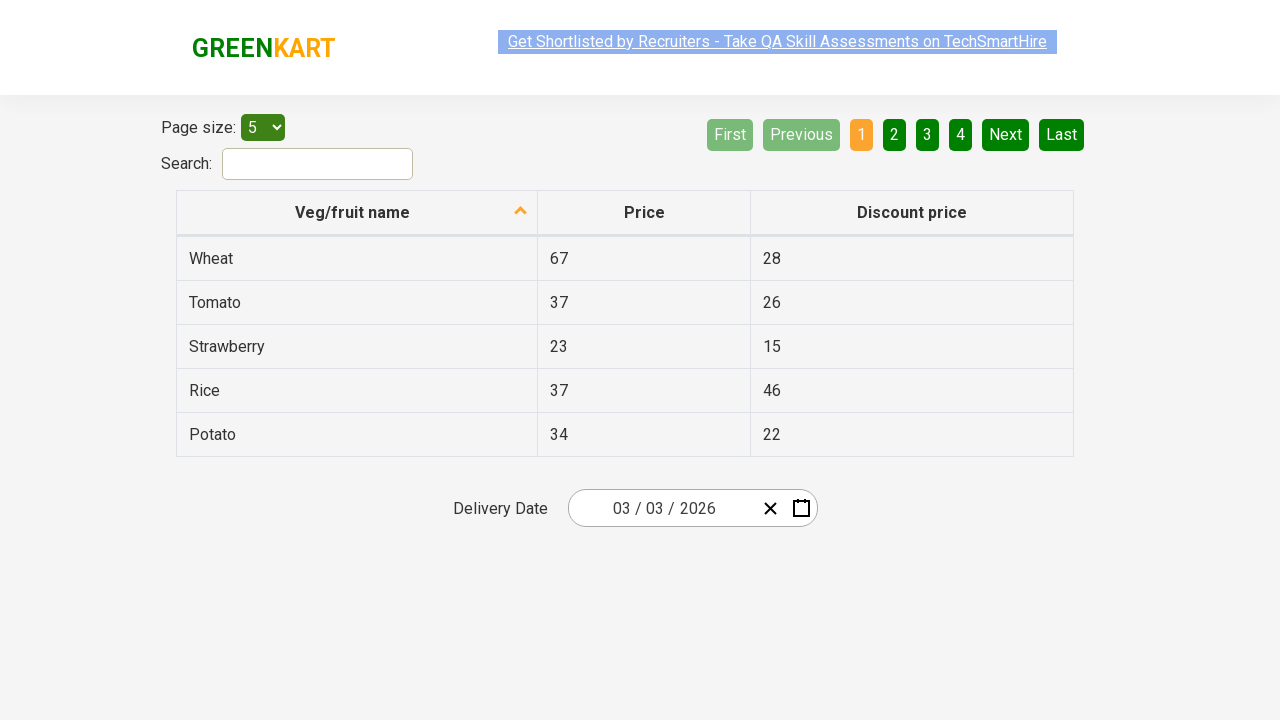

Clicked first column header to sort web table at (357, 213) on tr th:nth-child(1)
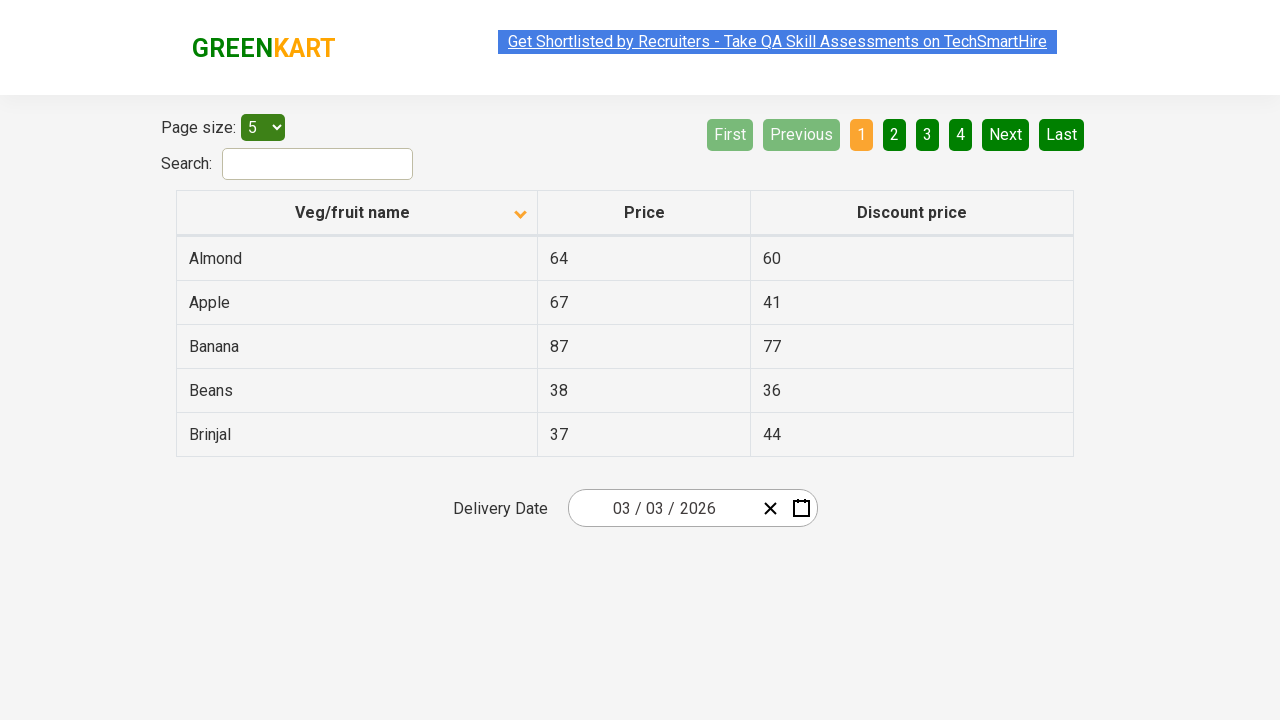

Waited for table to load and sort
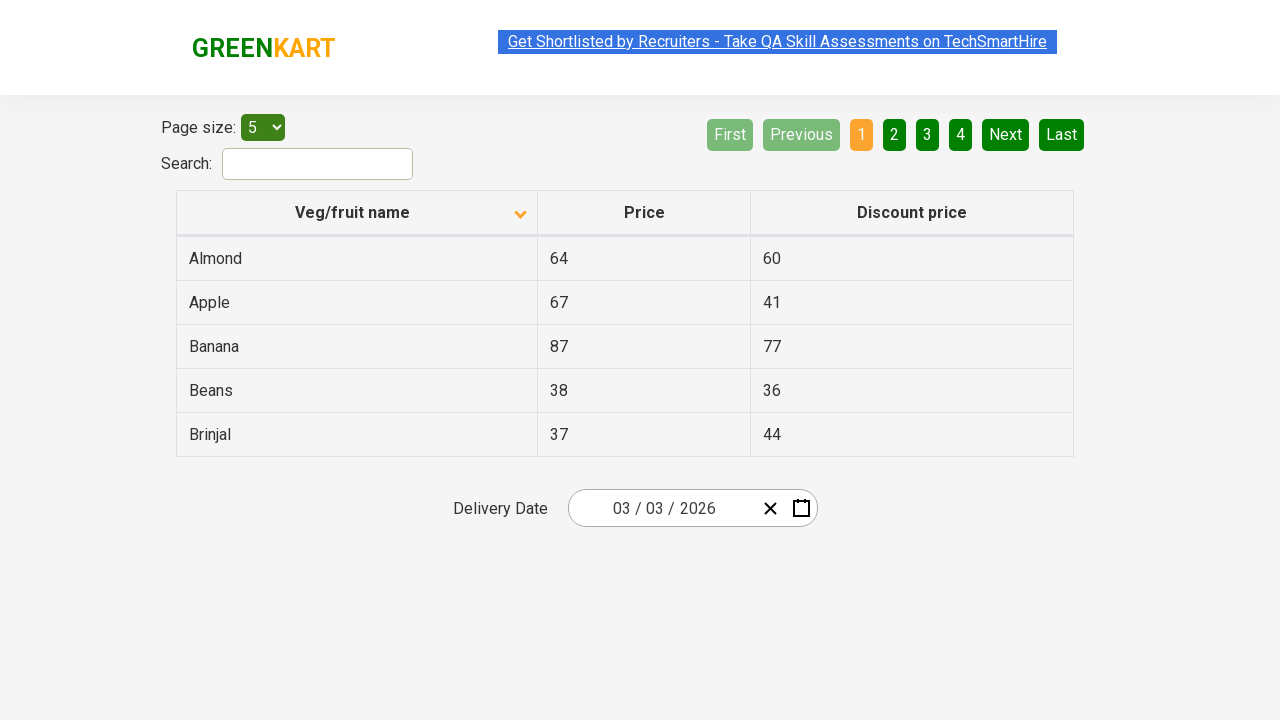

Retrieved all veggie names from sorted first column
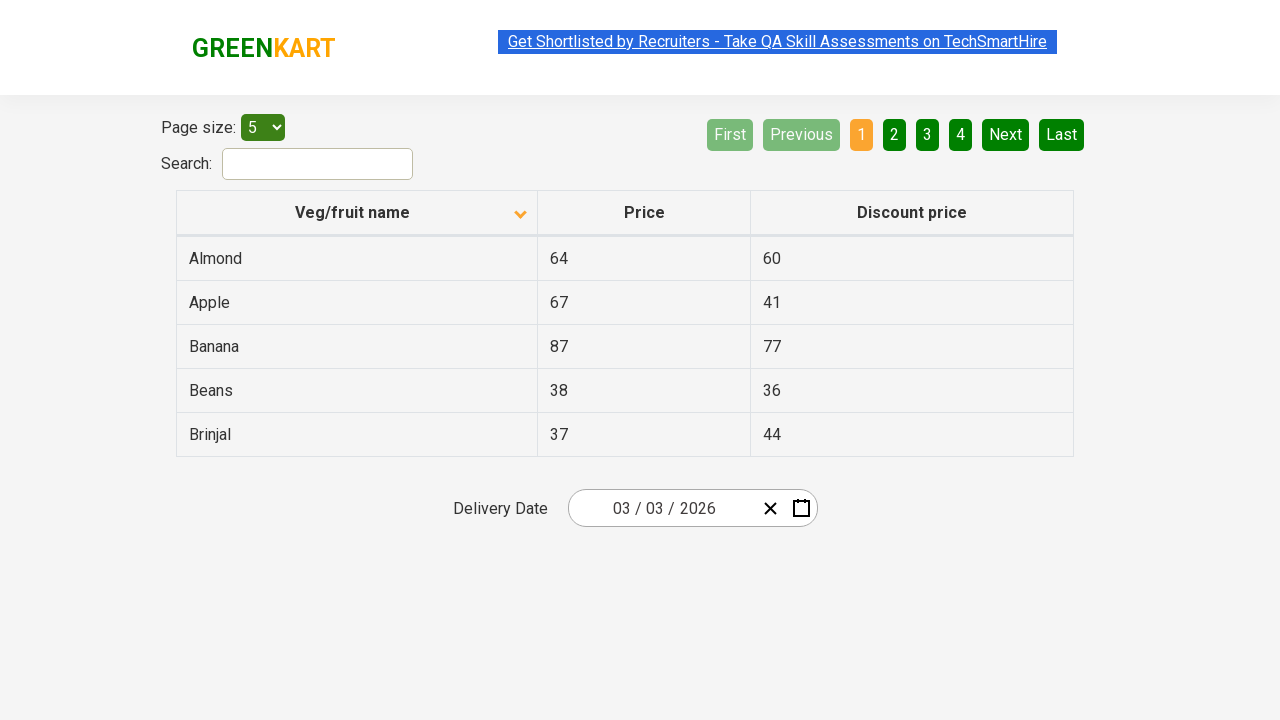

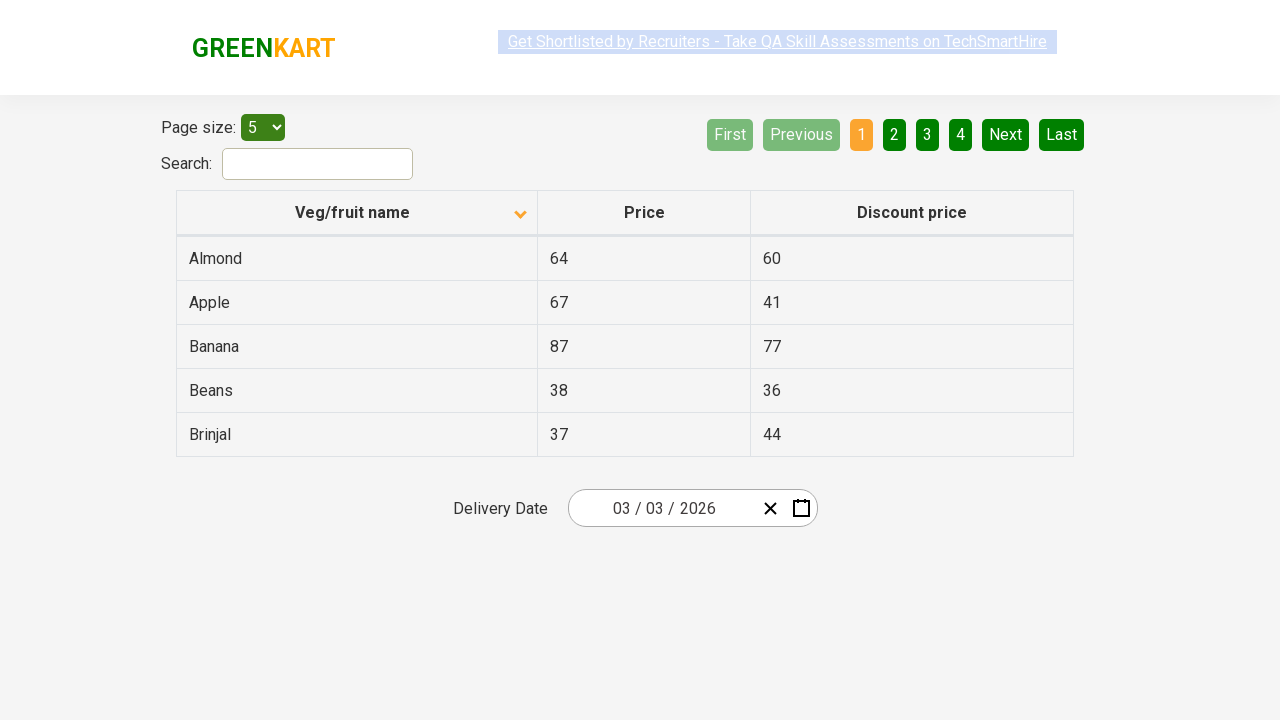